Tests simple alert handling by clicking a button that triggers an alert and accepting it

Starting URL: https://demoqa.com/alerts

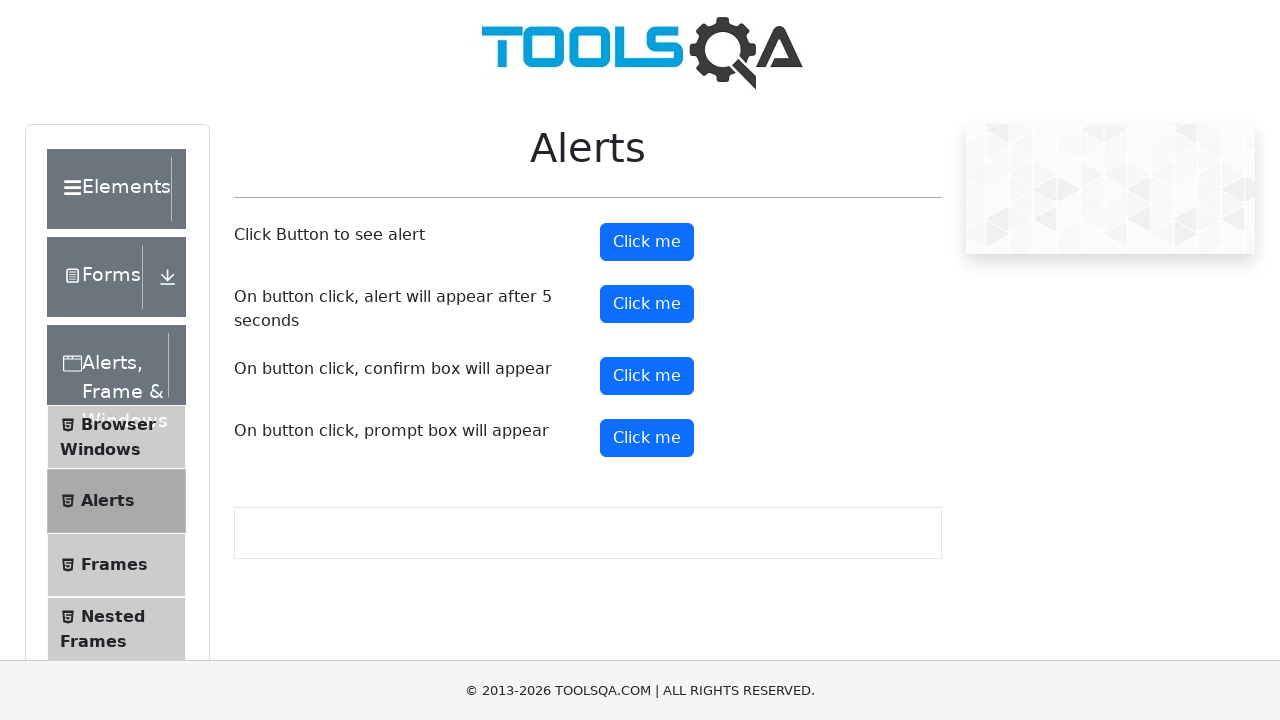

Clicked button to trigger simple alert at (647, 242) on #alertButton
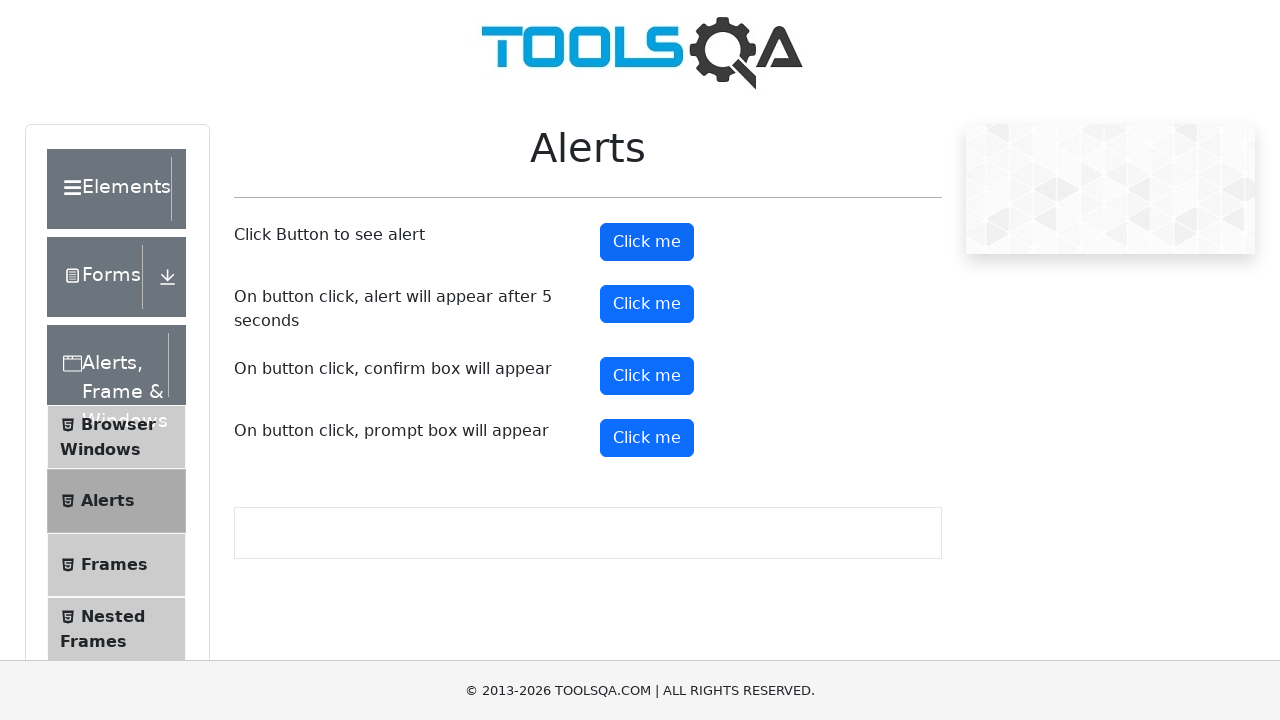

Alert dialog accepted
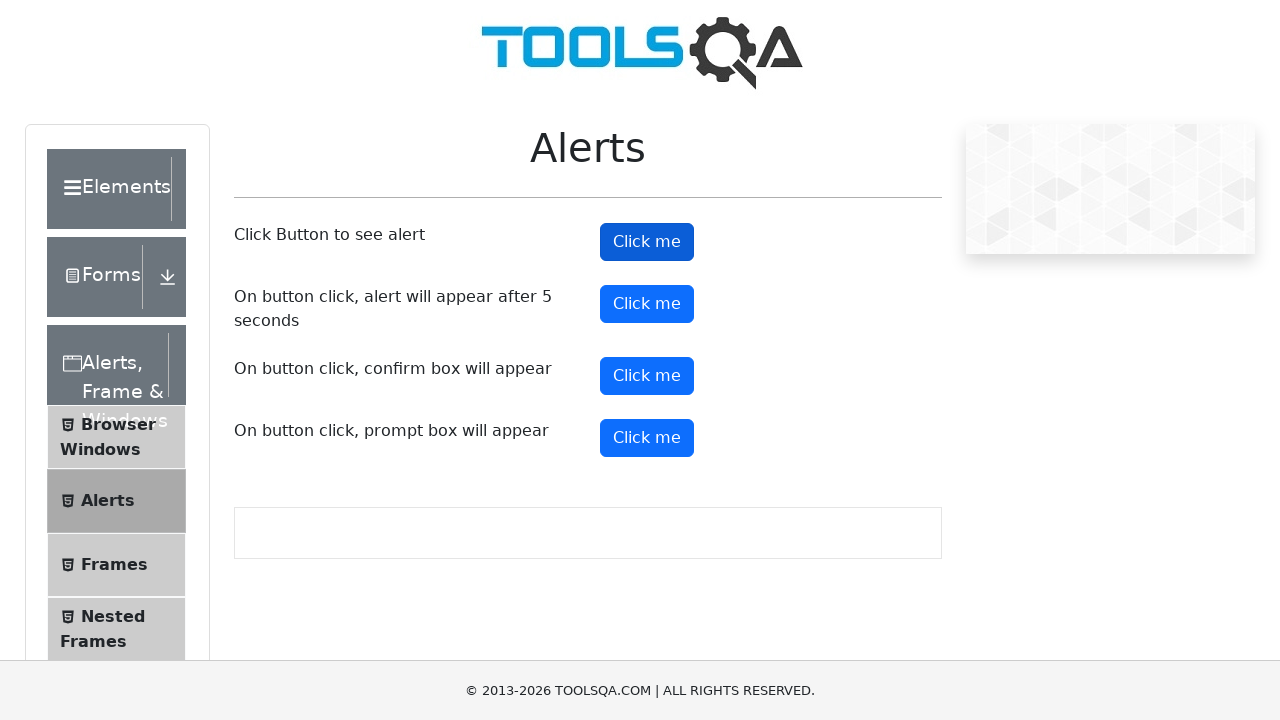

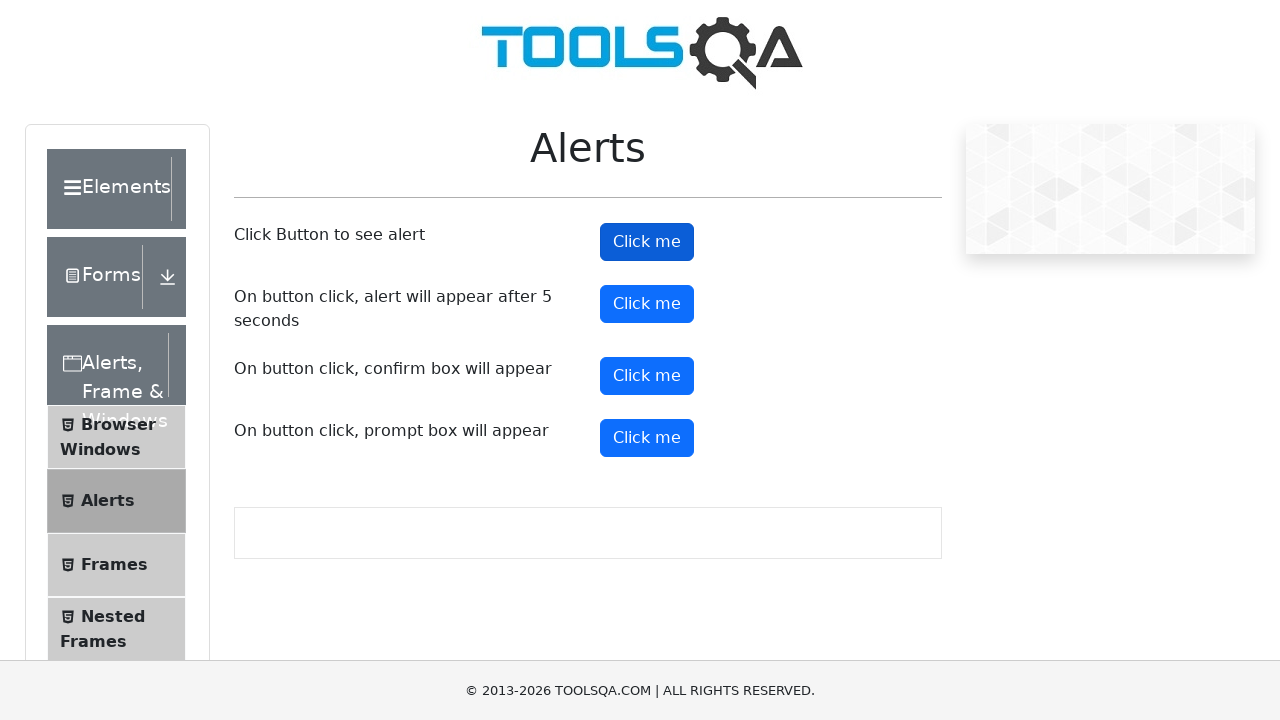